Tests dynamic loading functionality by navigating to Example 1, clicking the Start button, and waiting for the hidden "Hello World!" element to become visible.

Starting URL: https://the-internet.herokuapp.com/dynamic_loading

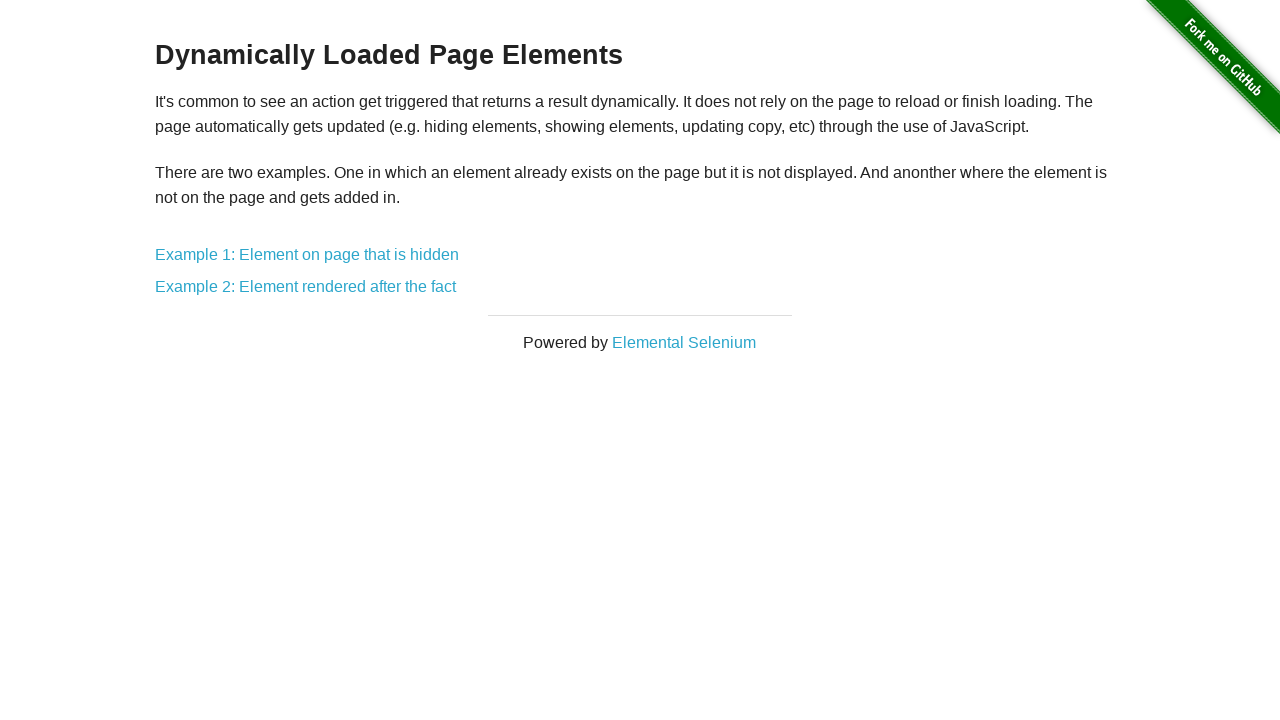

Navigated to dynamic loading page
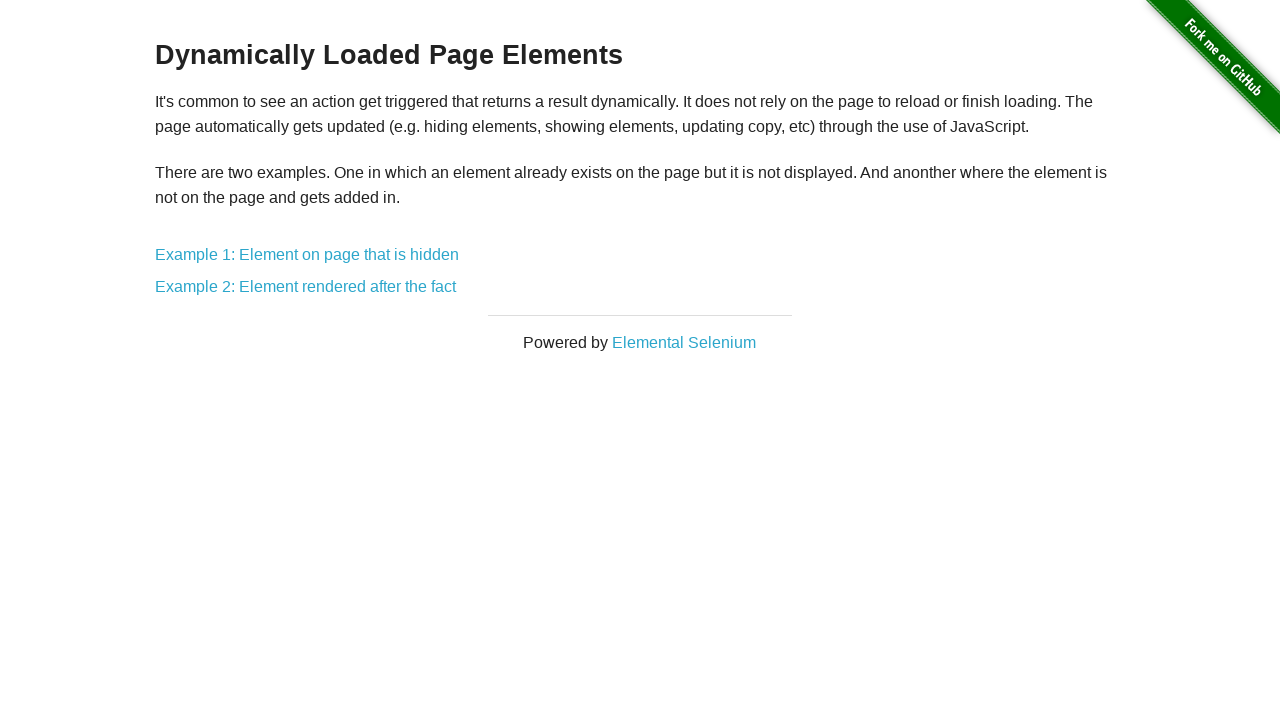

Clicked on Example 1 link at (307, 255) on a[href='/dynamic_loading/1']
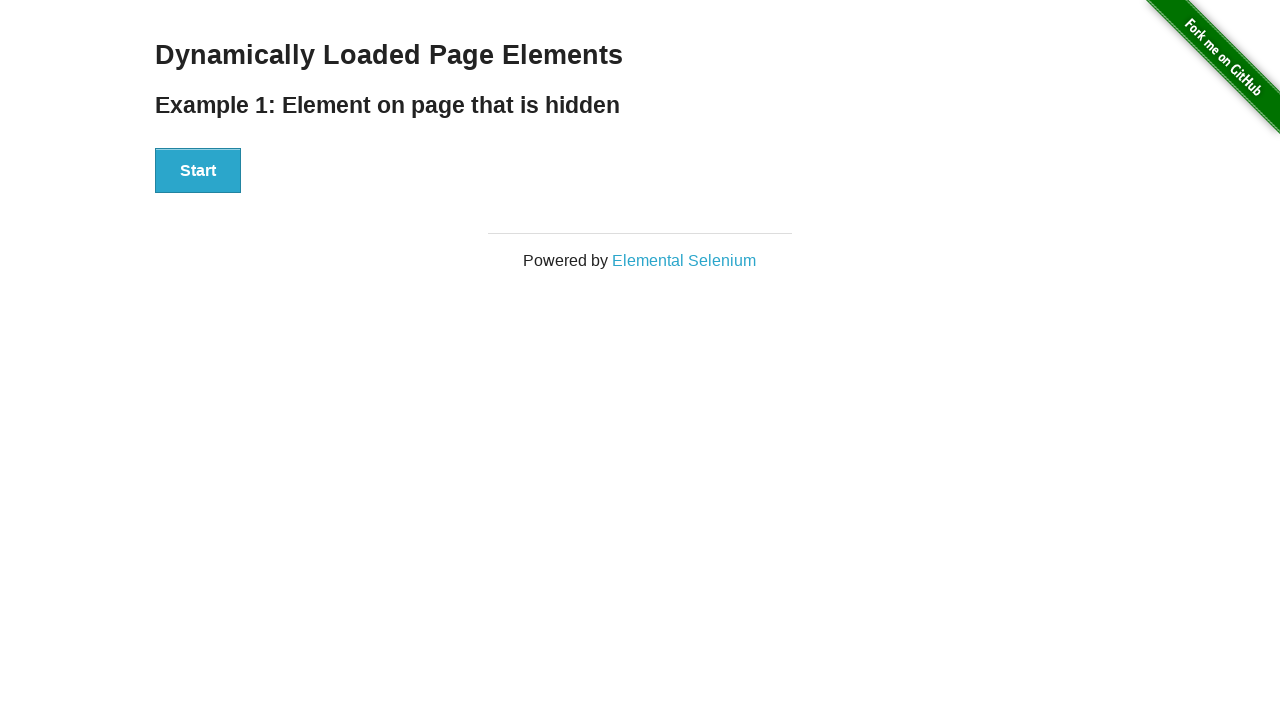

Clicked the Start button to trigger dynamic loading at (198, 171) on button:has-text('Start')
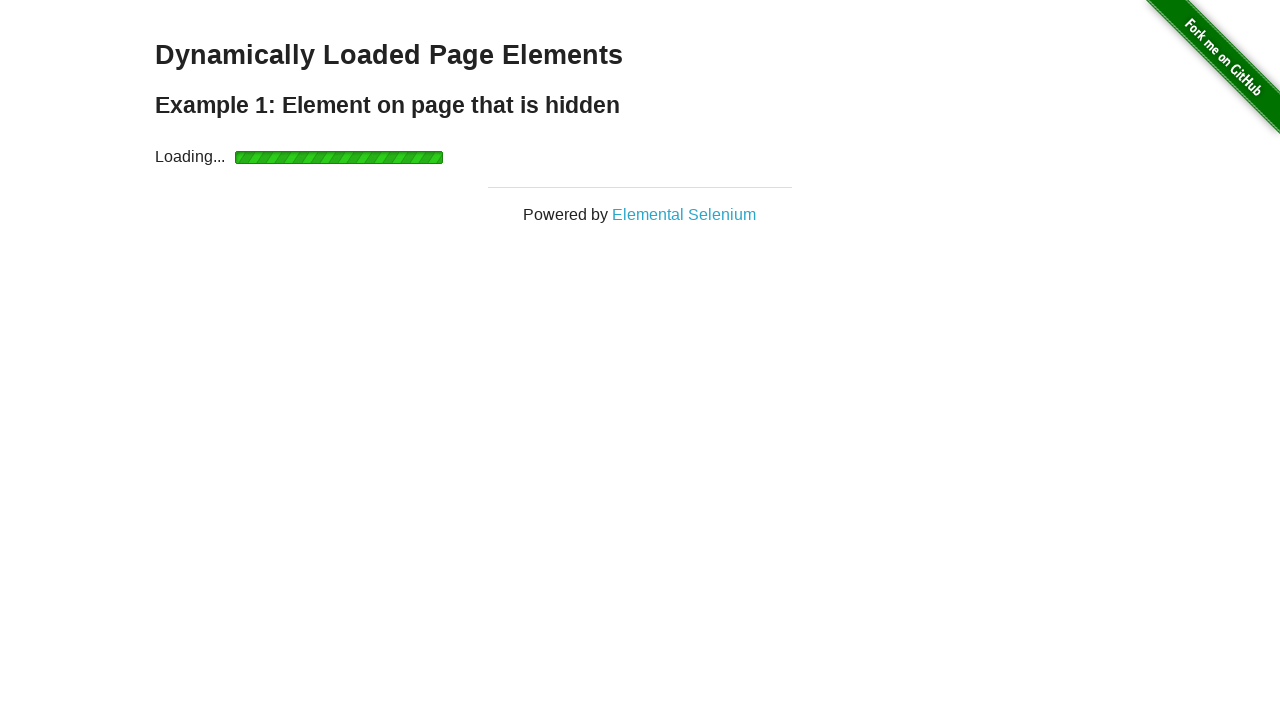

Loading indicator disappeared
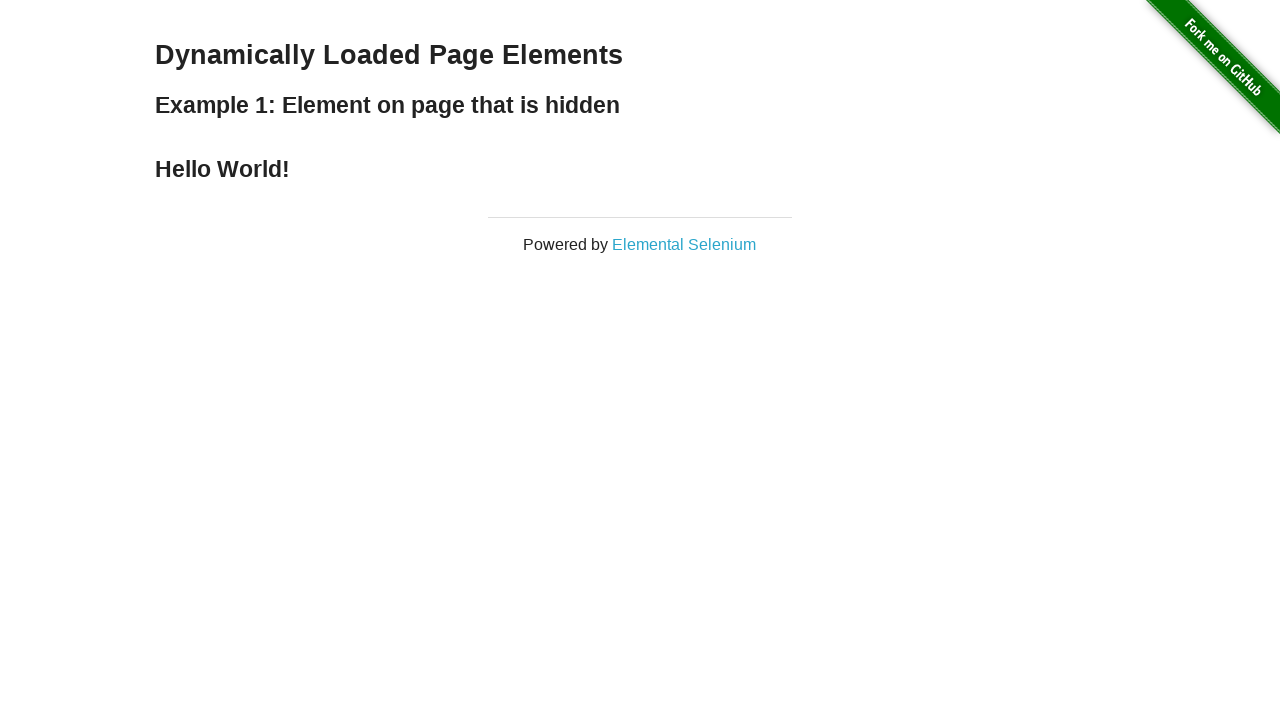

Hello World! text became visible after dynamic loading completed
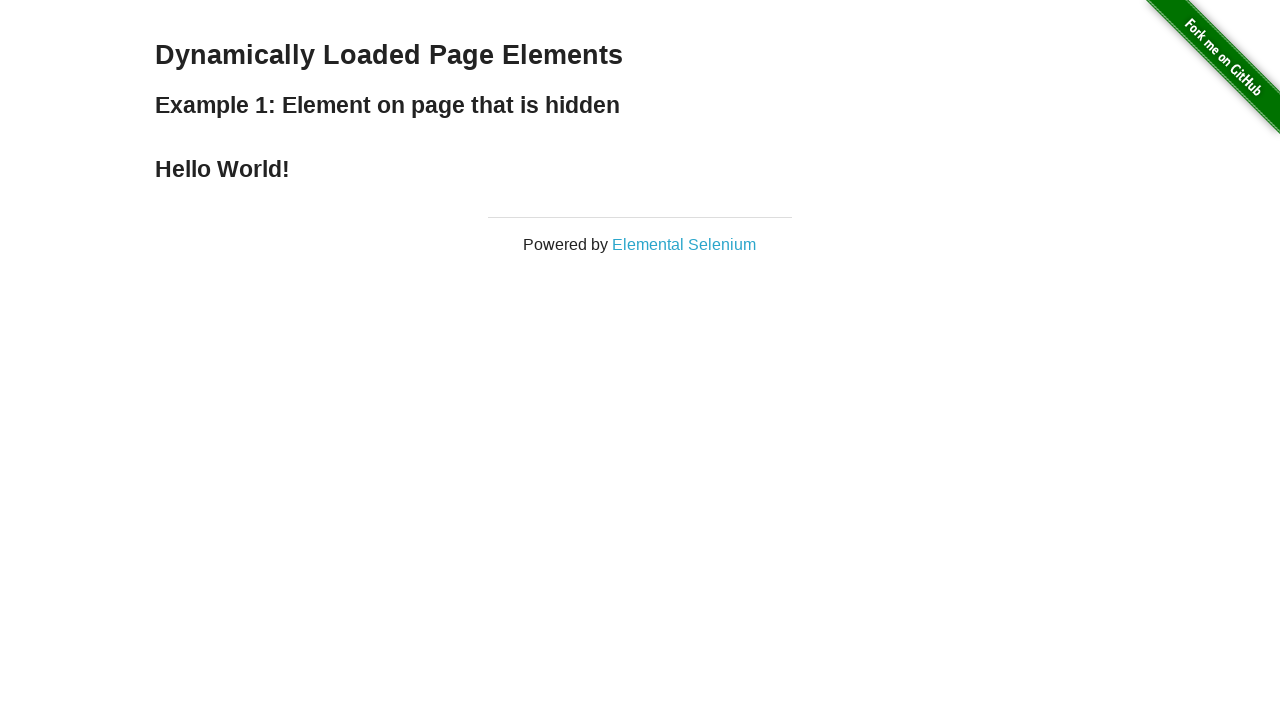

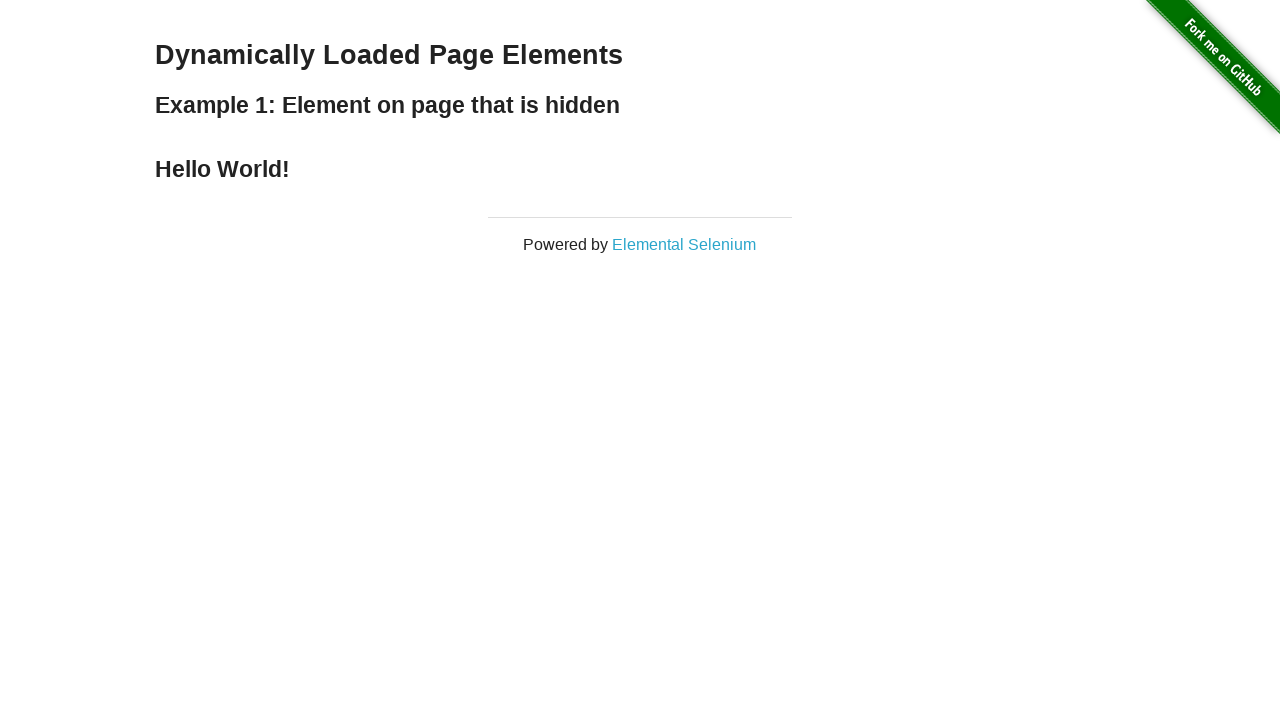